Tests drag and drop functionality on jQuery UI demo page by dragging an element and dropping it onto a target area

Starting URL: http://jqueryui.com/droppable/

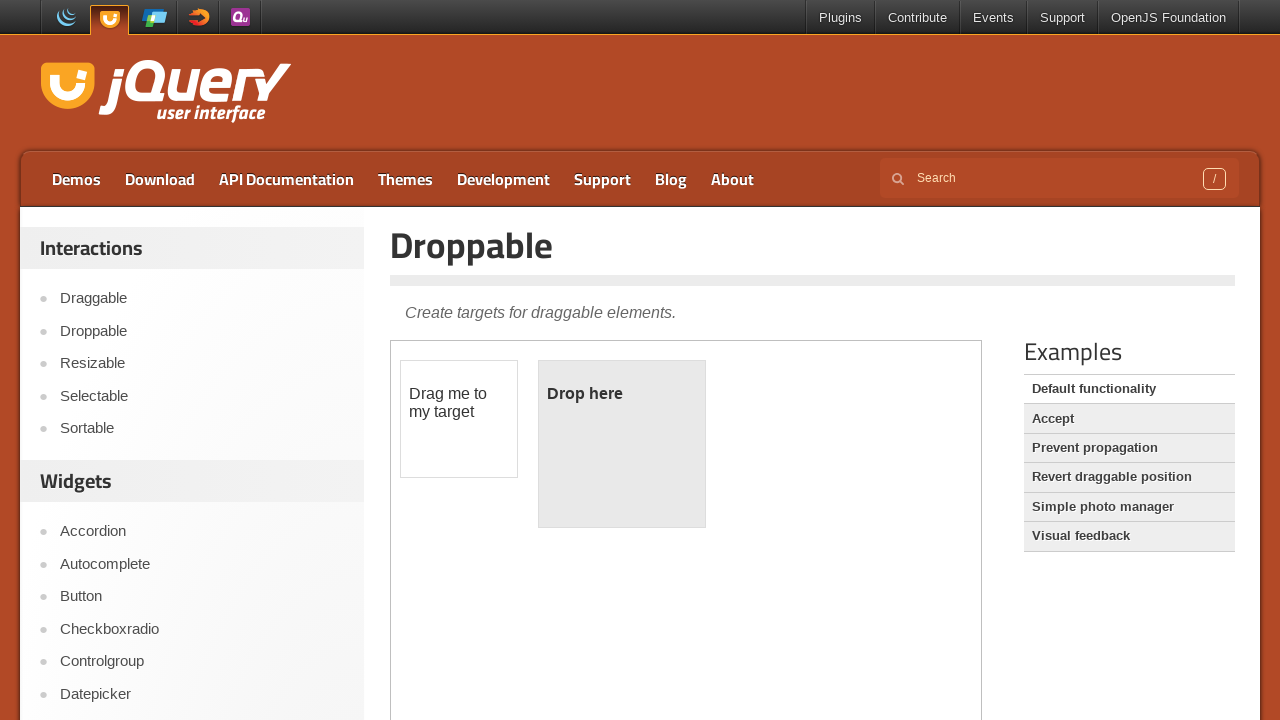

Located demo iframe
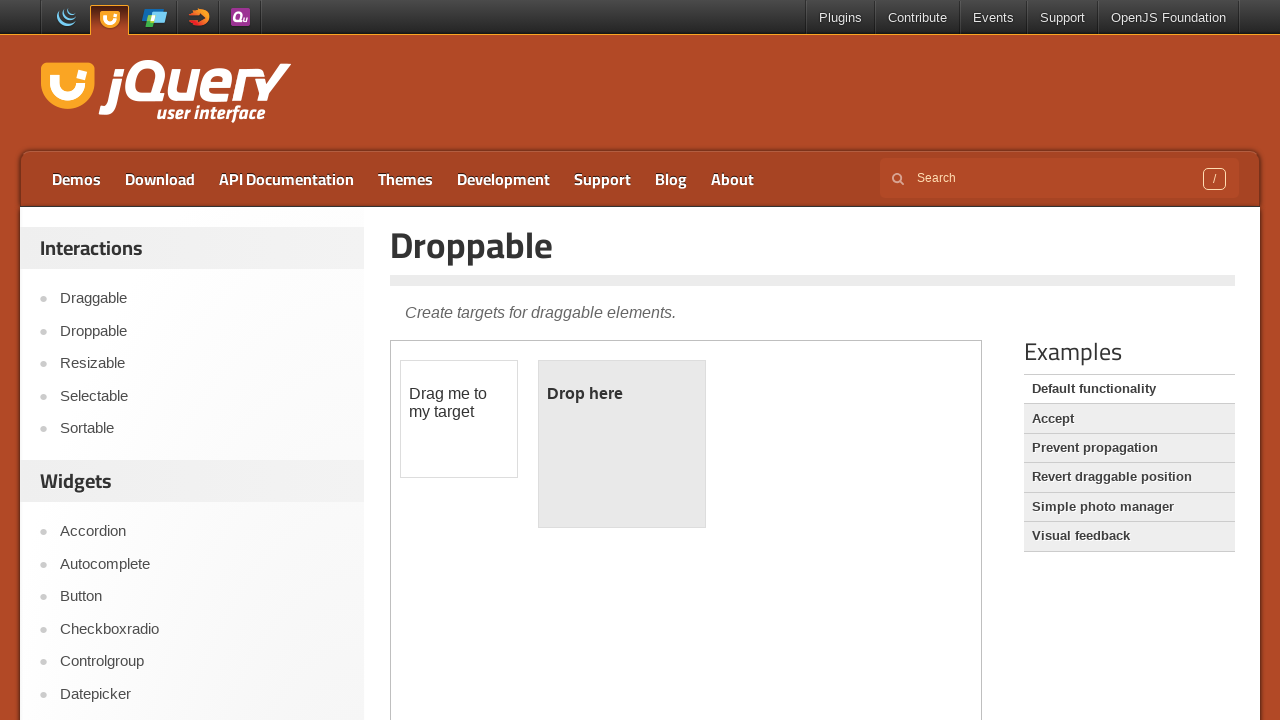

Located draggable element
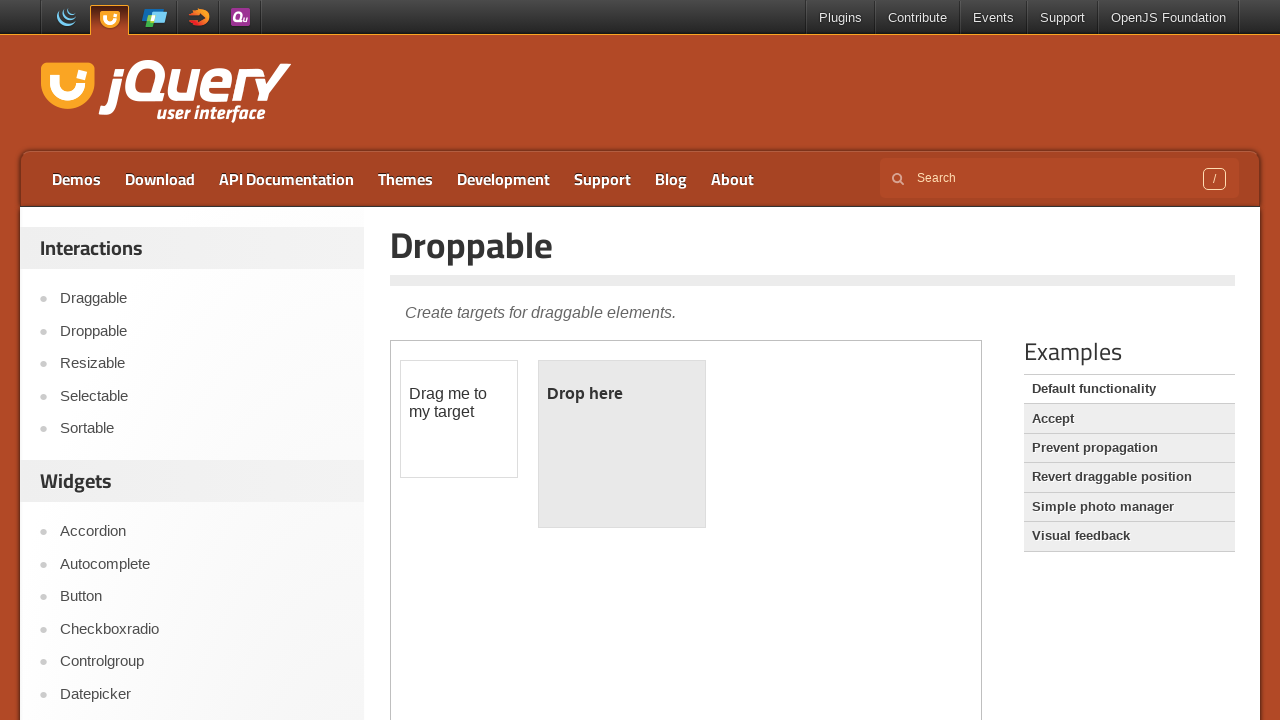

Located droppable target element
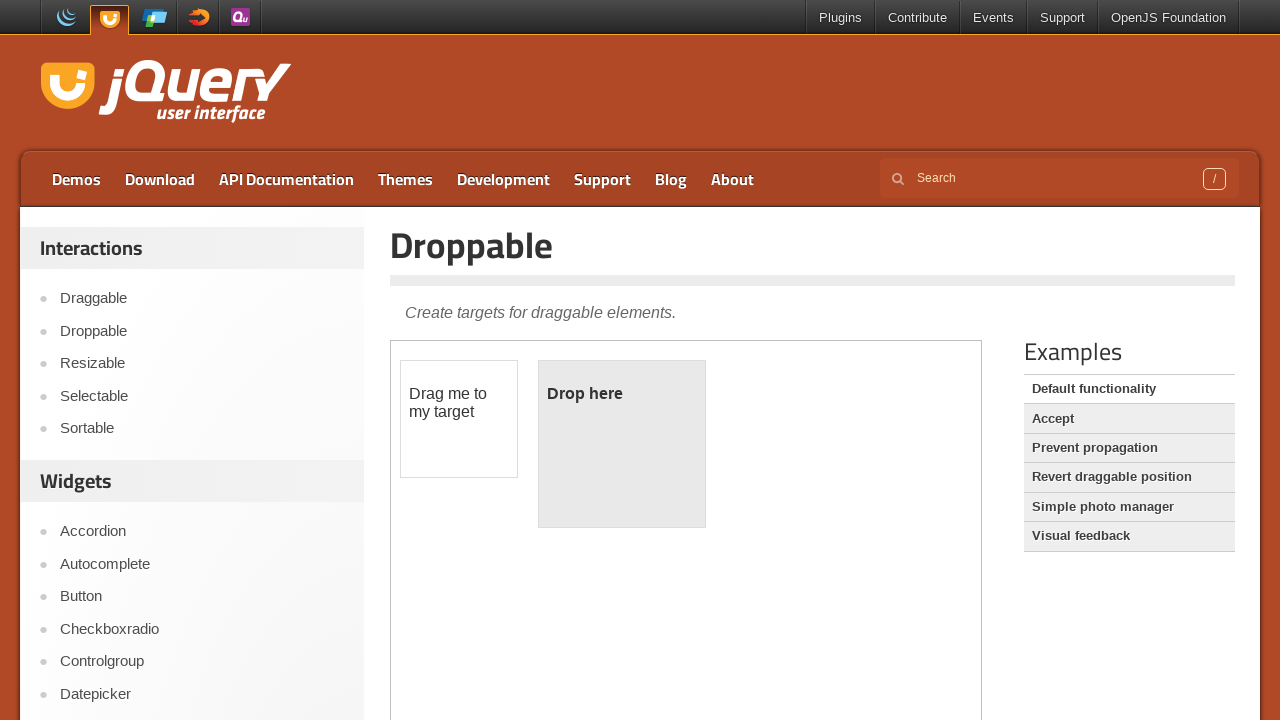

Dragged element to drop target at (622, 444)
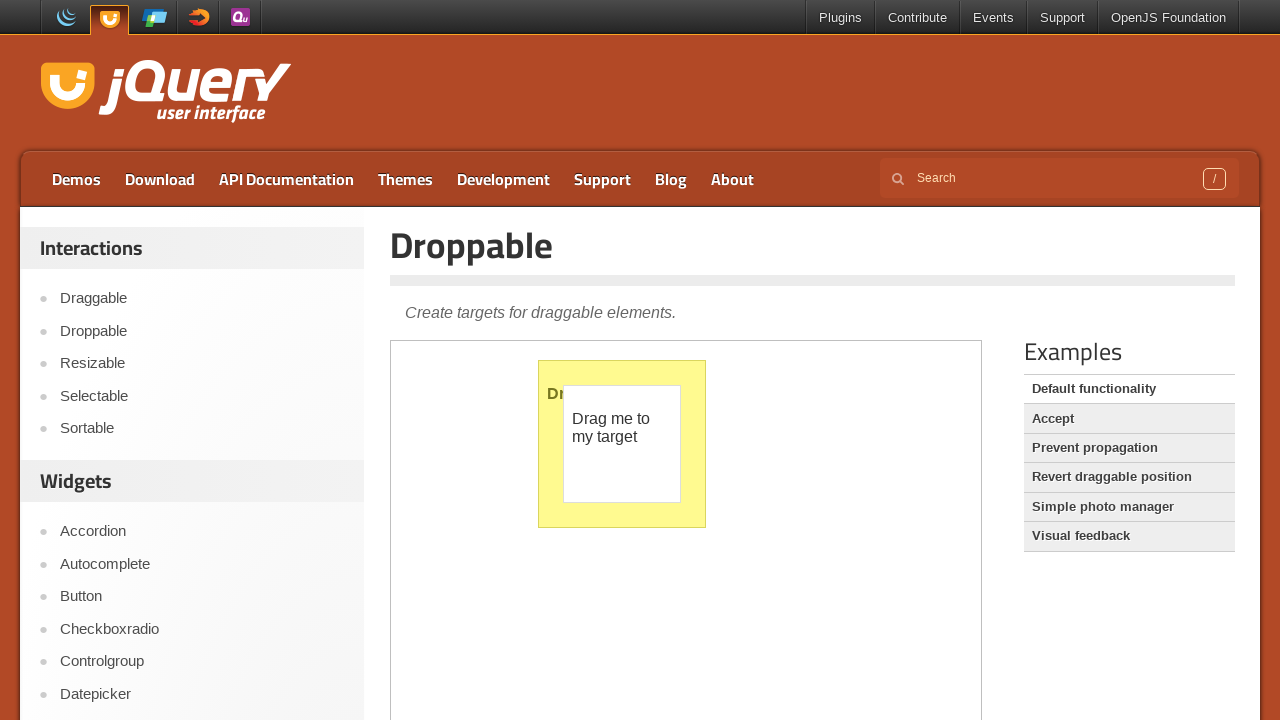

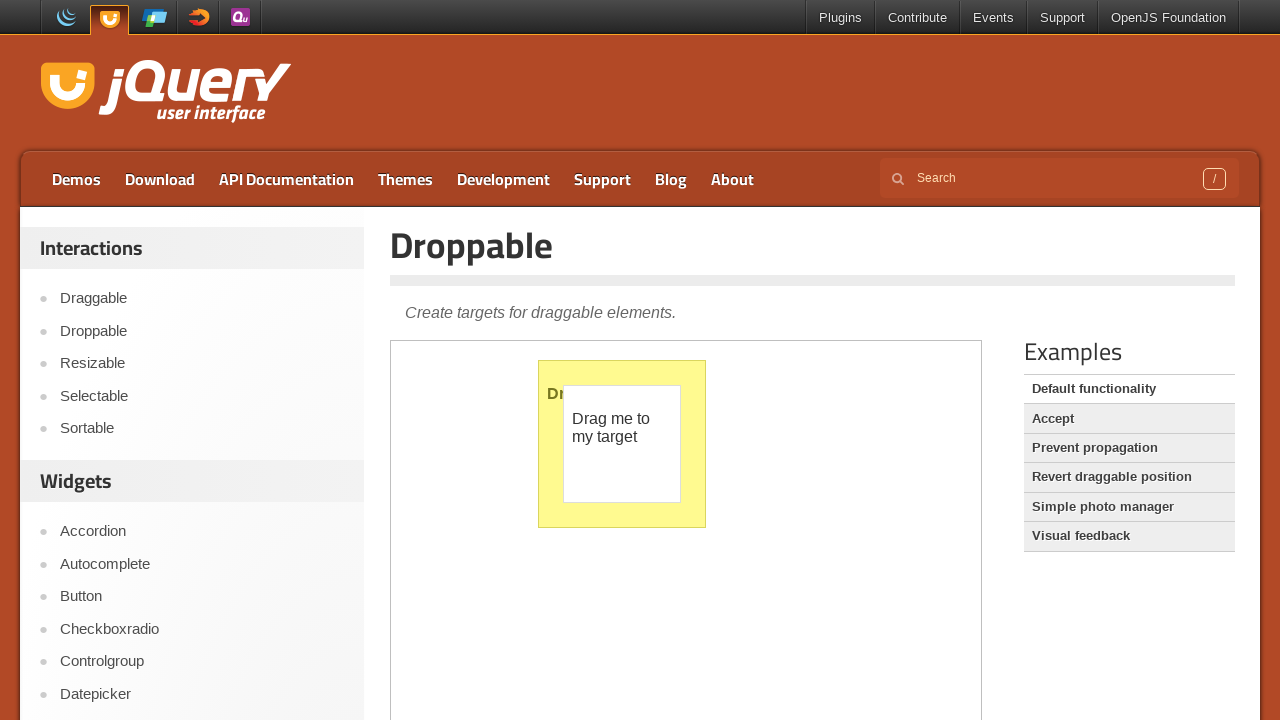